Tests dropdown functionality by selecting various options from different dropdown menus using different selection methods (by value, by index, and by visible text)

Starting URL: https://practice.cydeo.com/dropdown

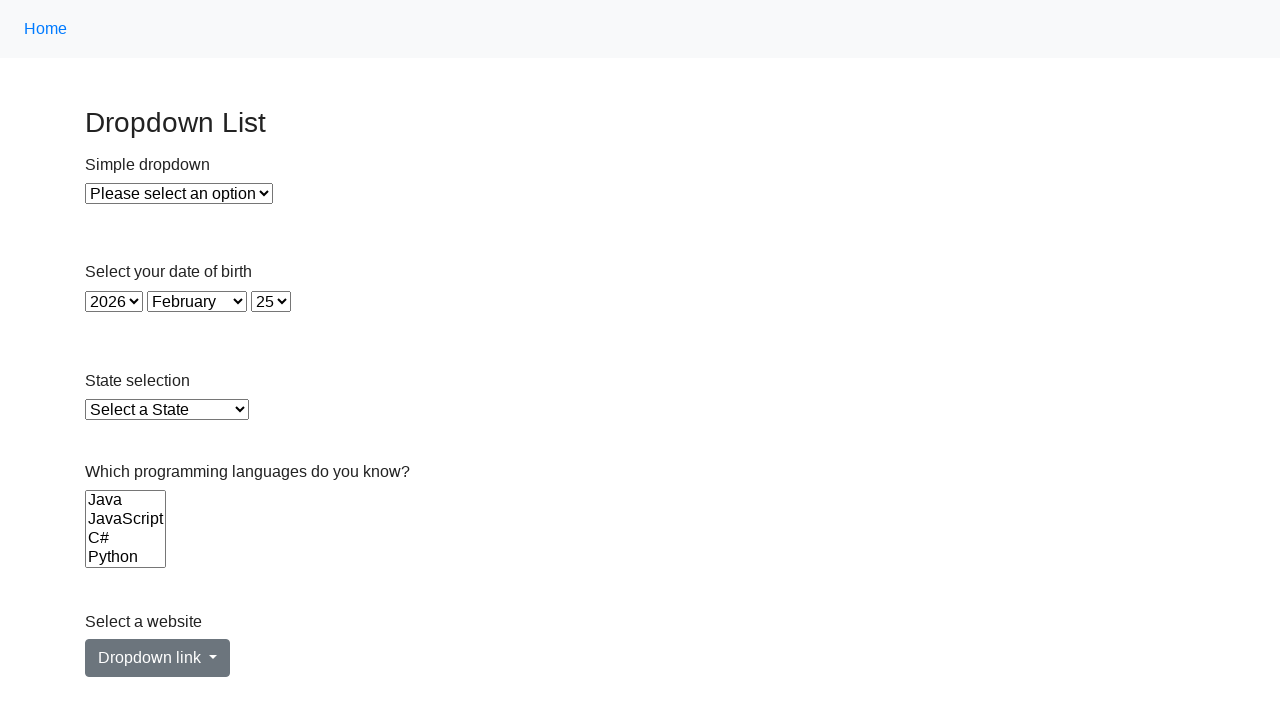

Located simple dropdown element
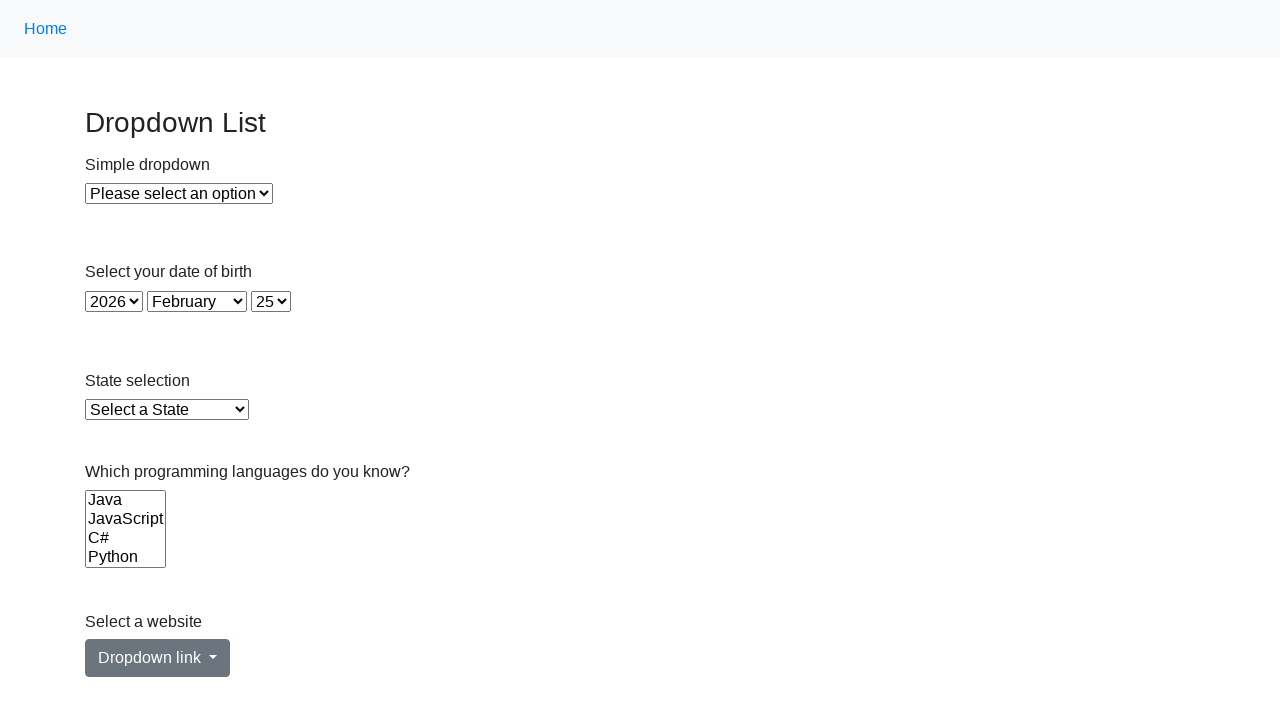

Verified simple dropdown default selection is 'Please select an option'
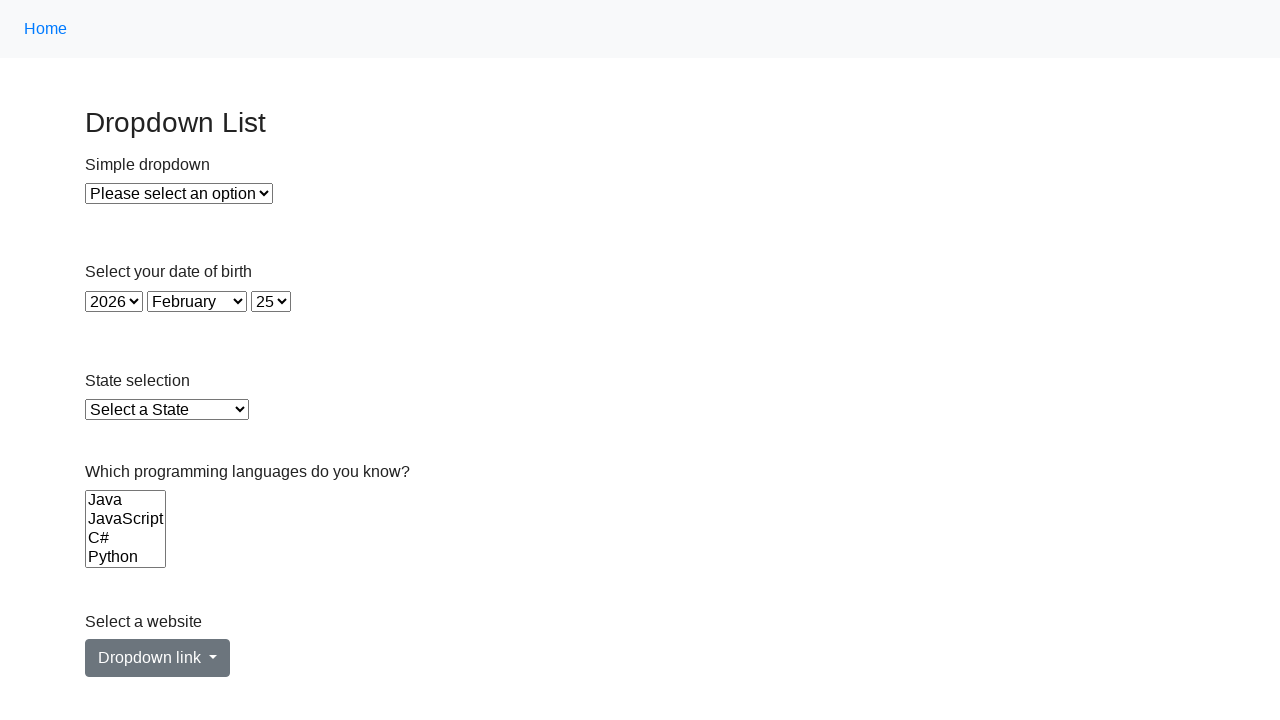

Located state dropdown element
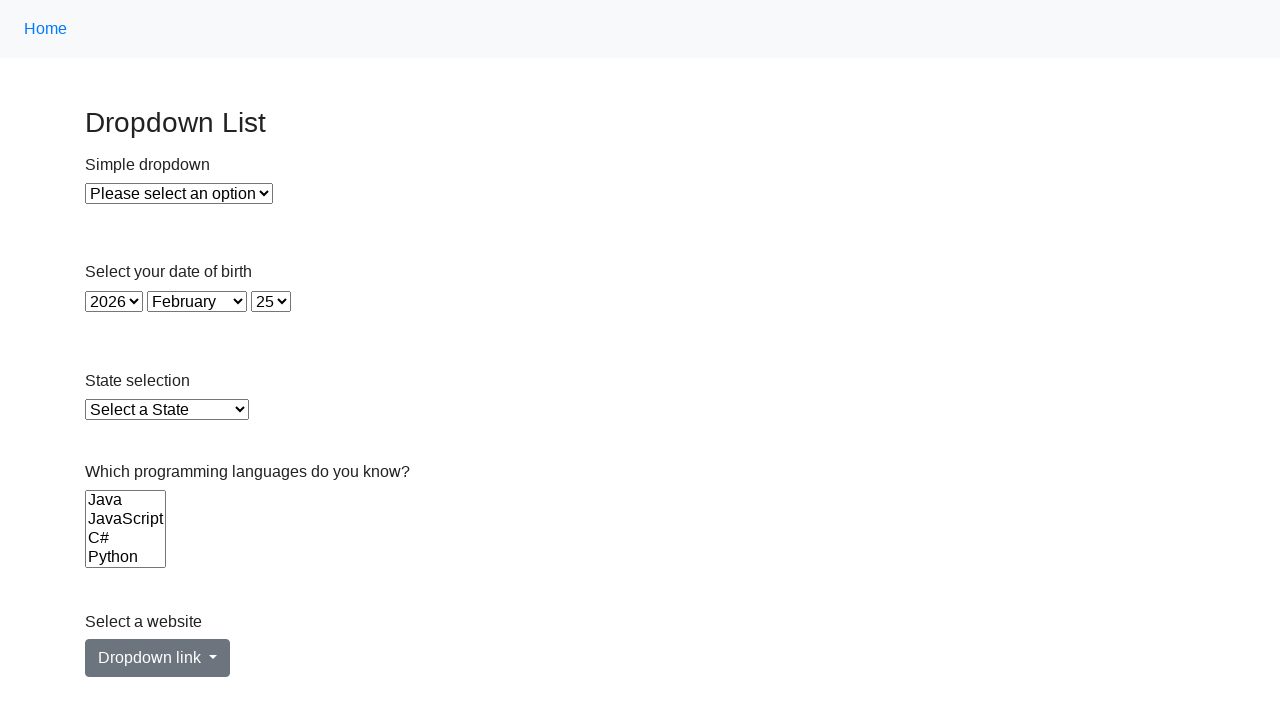

Verified state dropdown default selection is 'Select a State'
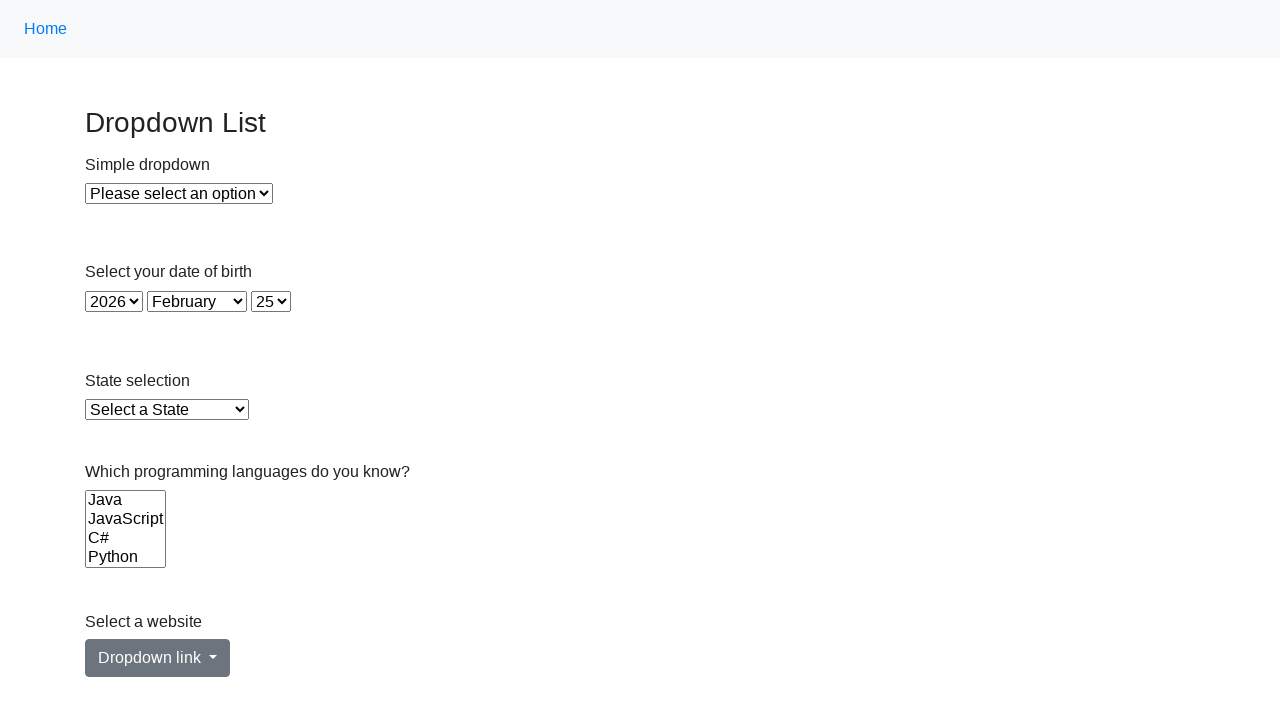

Selected option with value '1' from simple dropdown on select#dropdown
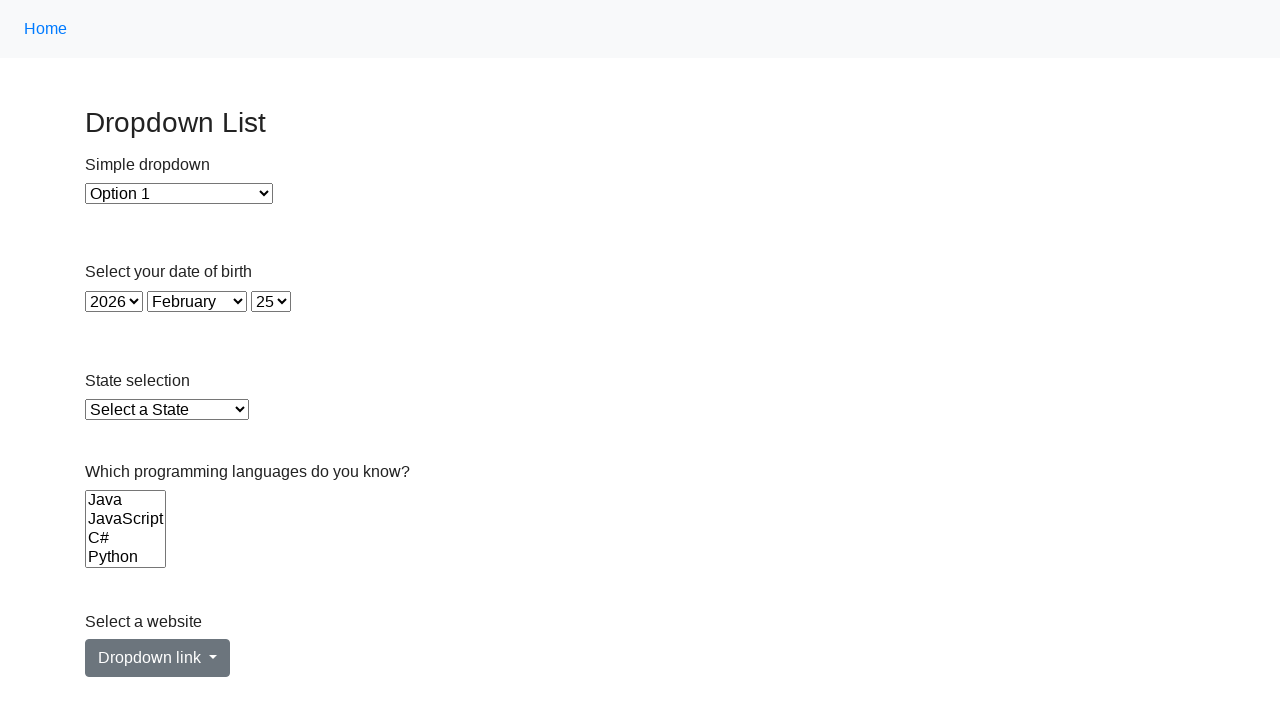

Selected option at index 2 from simple dropdown on select#dropdown
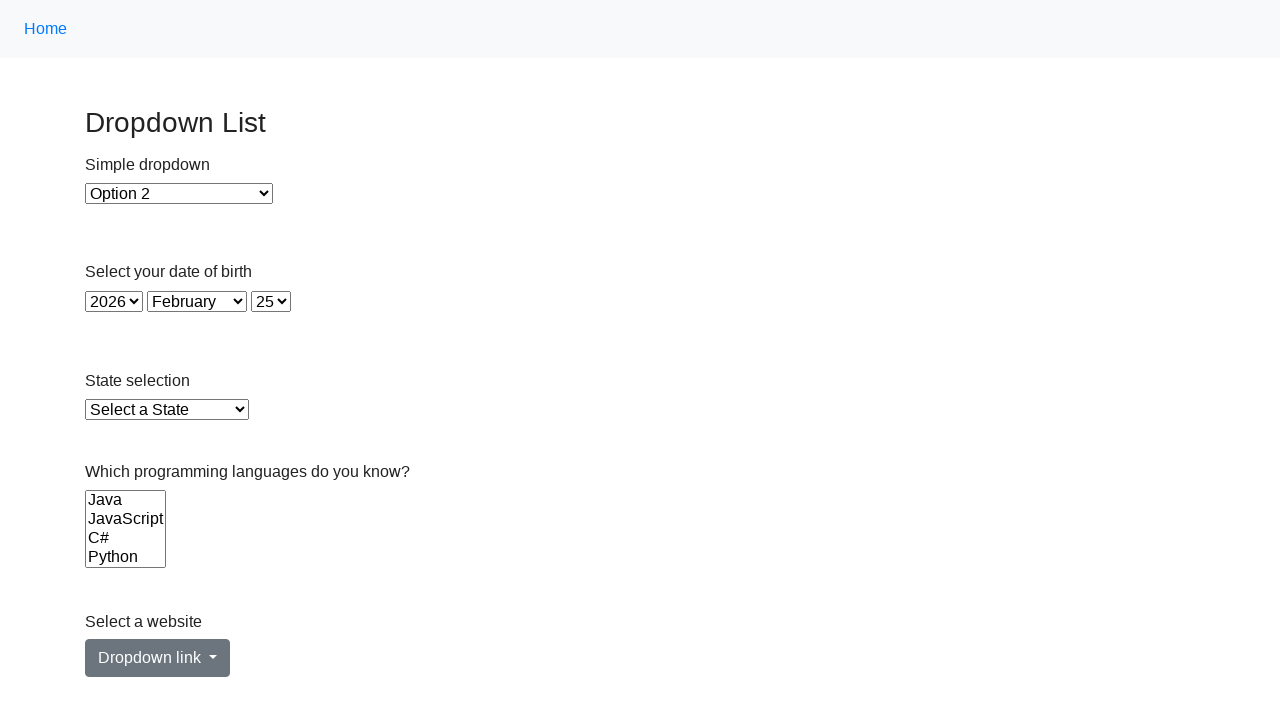

Selected 'California' from state dropdown by visible text on select#state
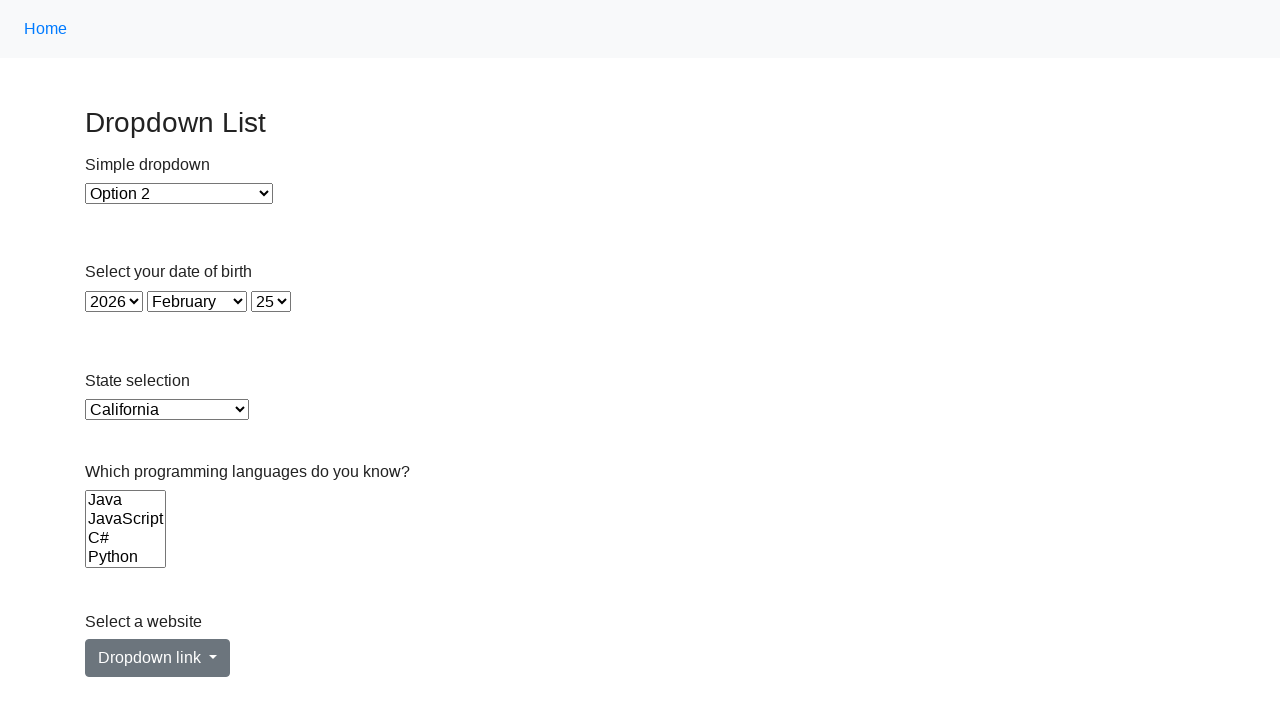

Located programming languages dropdown element
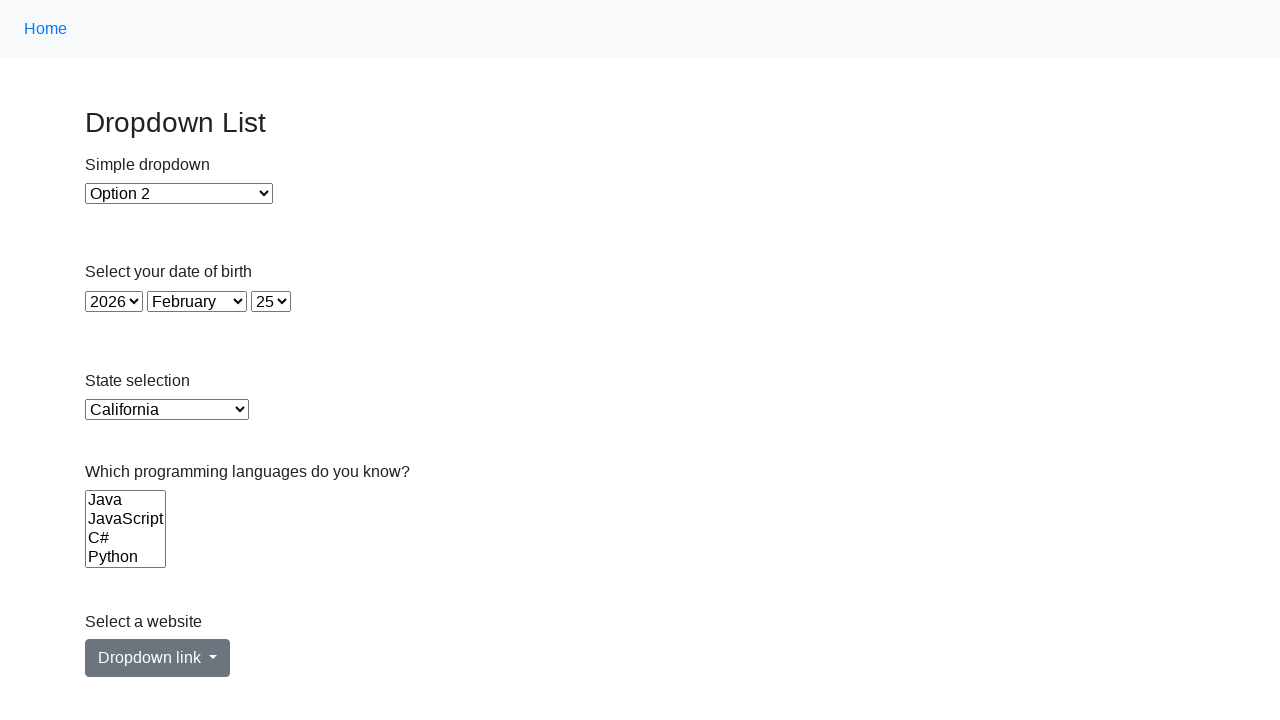

Selected first programming language option at index 0 on select[name='Languages']
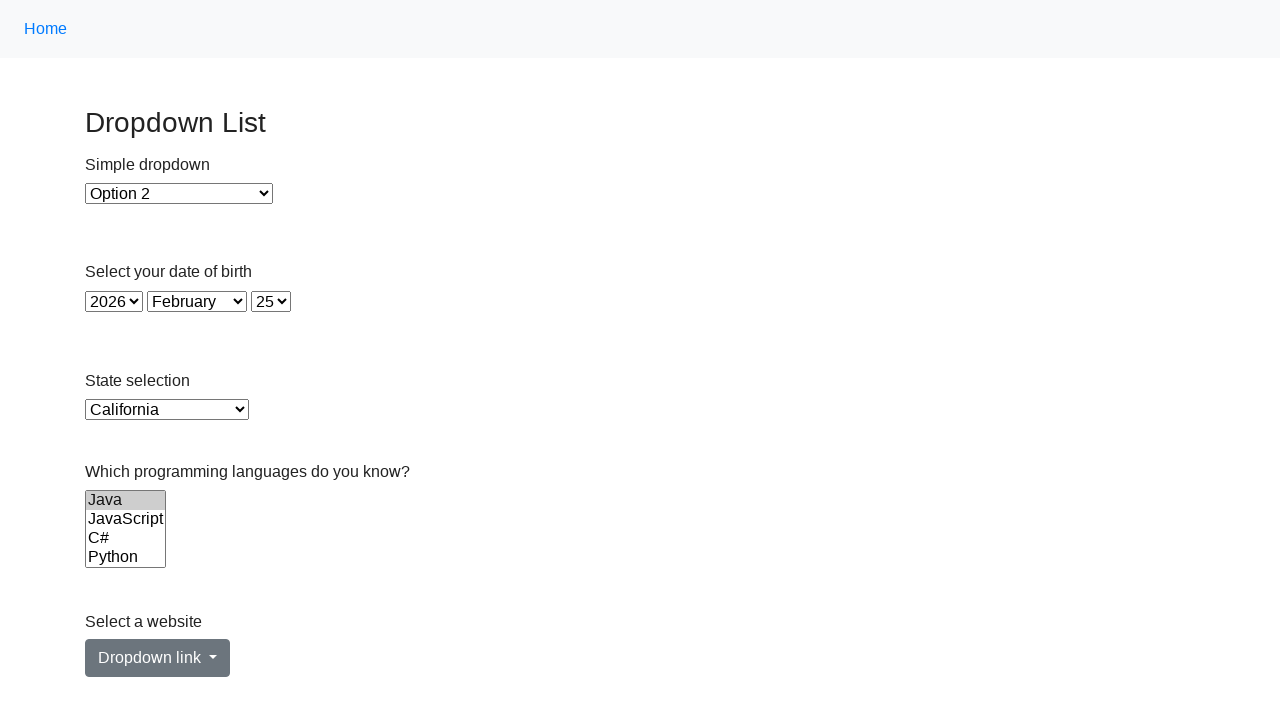

Retrieved selected programming language text
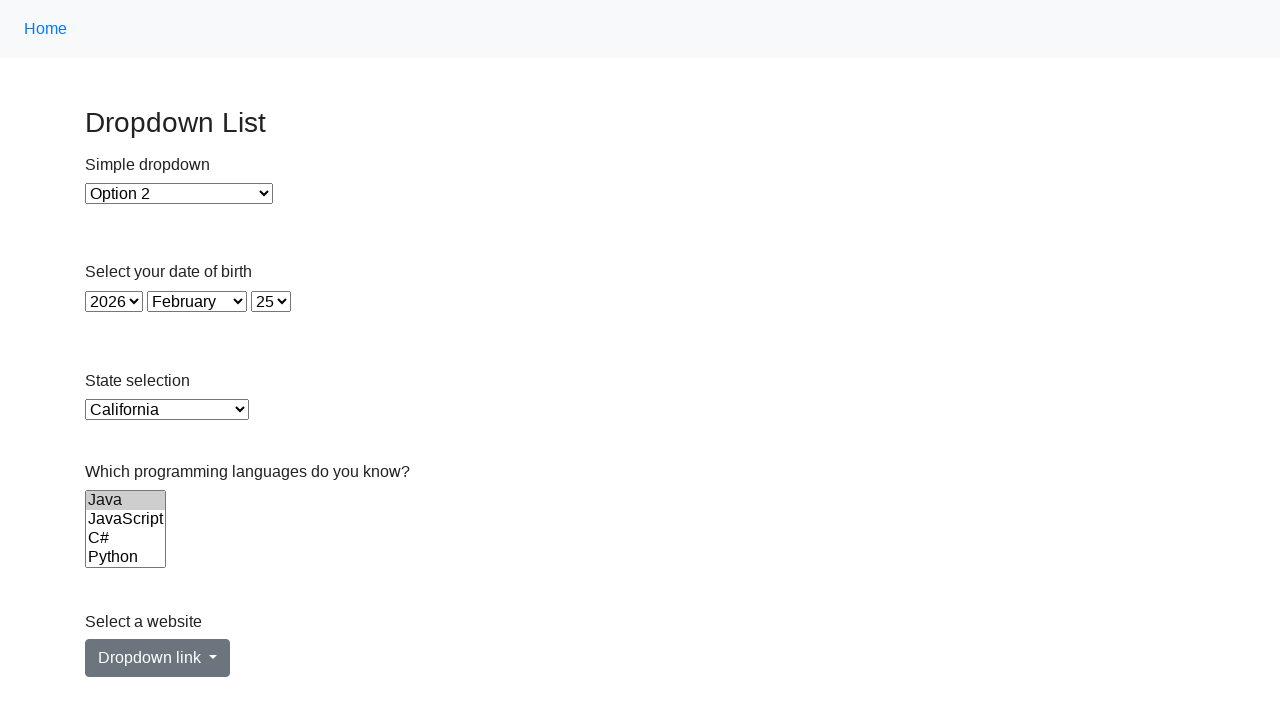

Printed selected programming language: Java
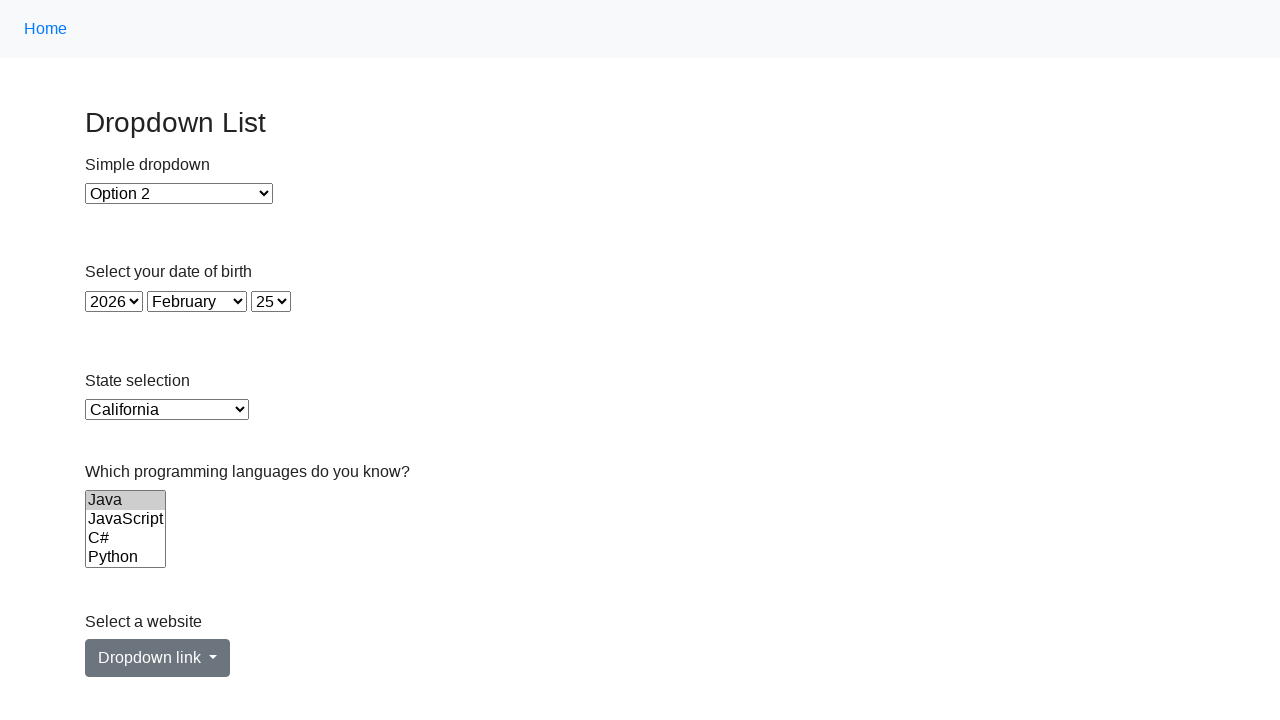

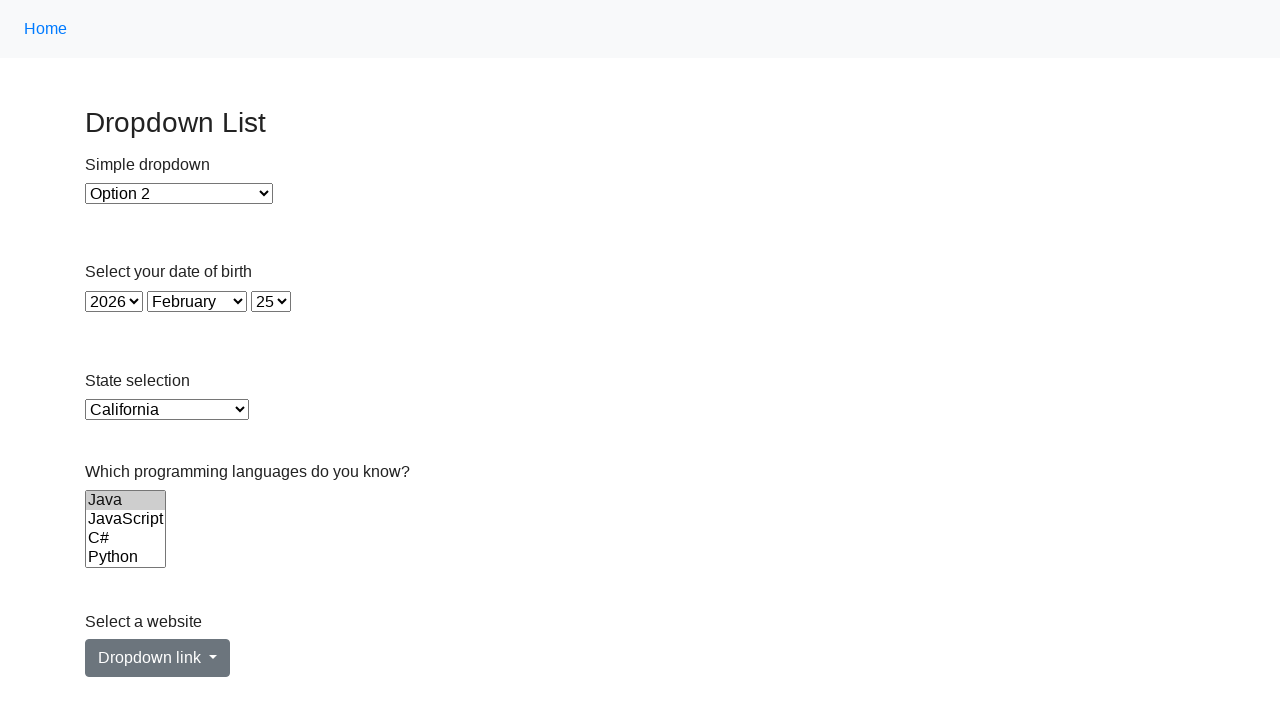